Verifies that the Contact button in the header navigation is displayed on the homepage

Starting URL: https://wewill.tech

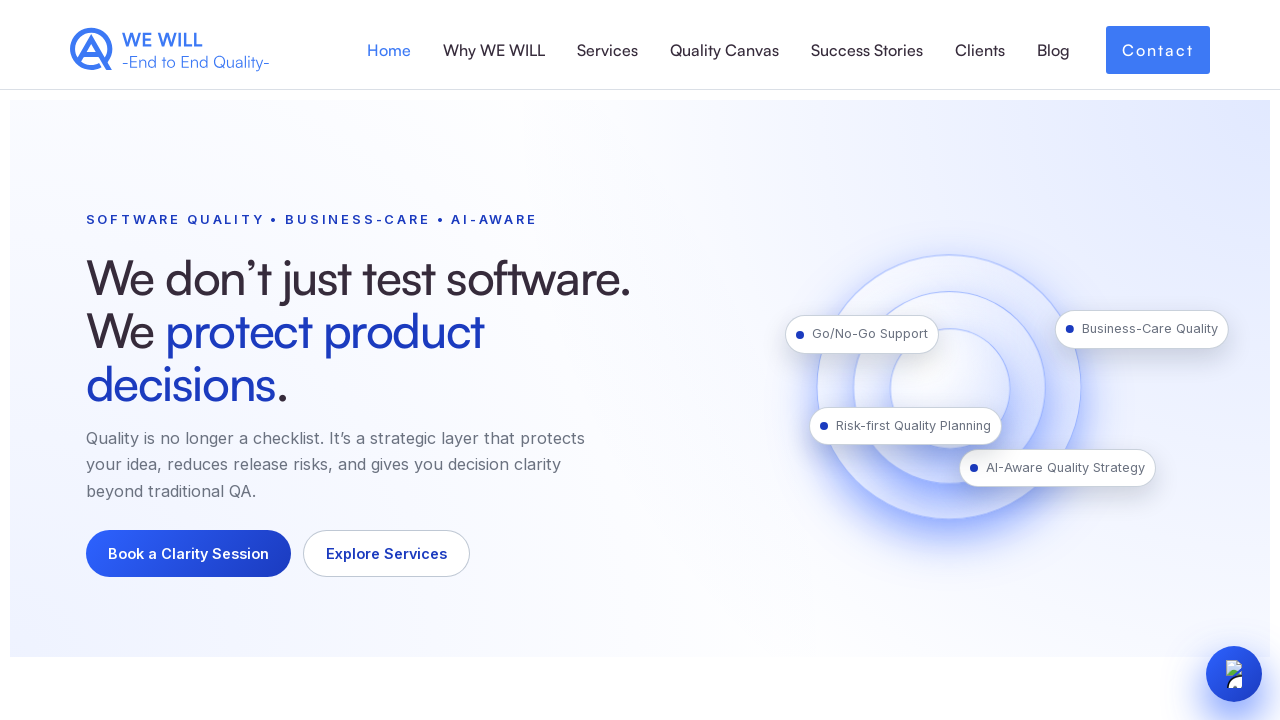

Located Contact button in header navigation
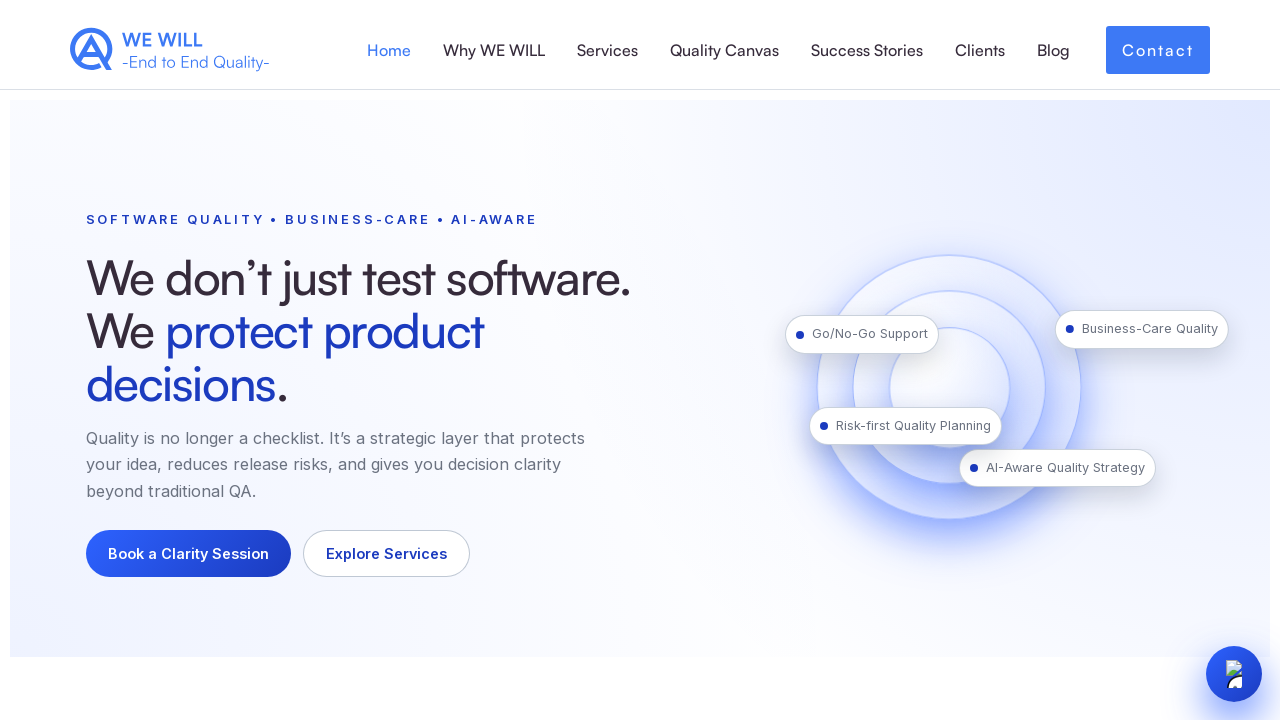

Contact button is visible and ready
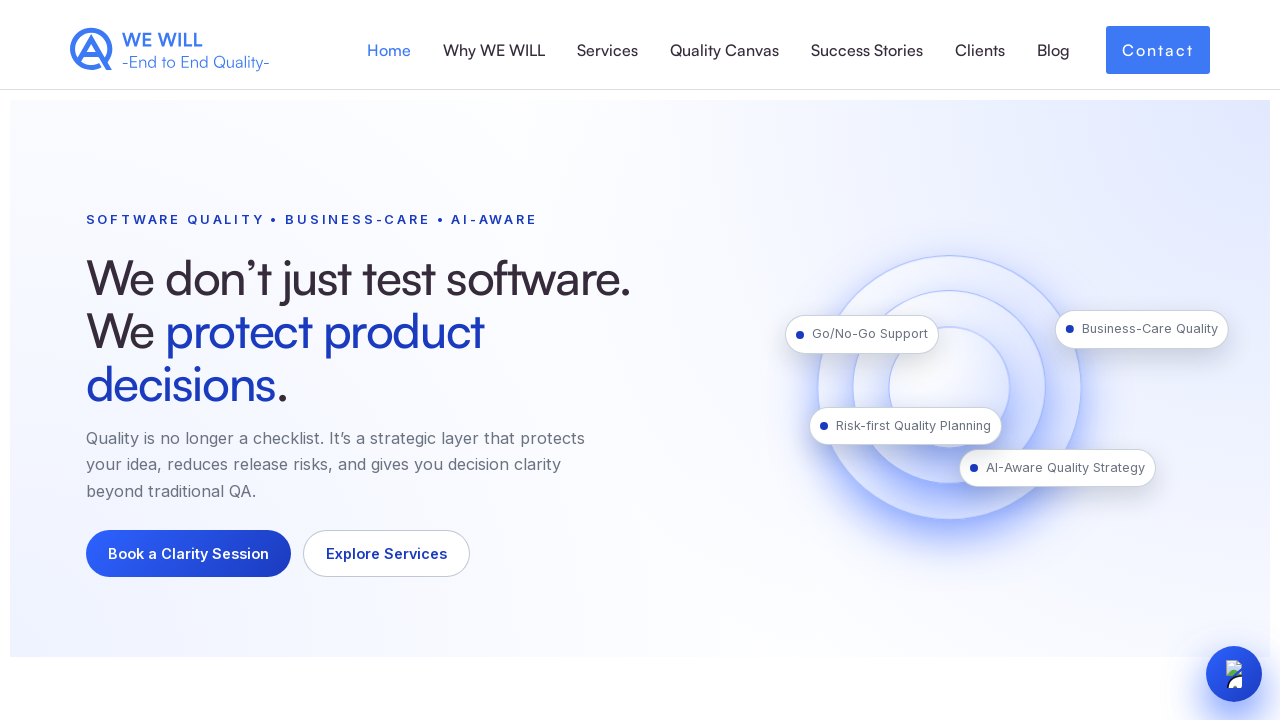

Verified that Contact button is displayed on the homepage
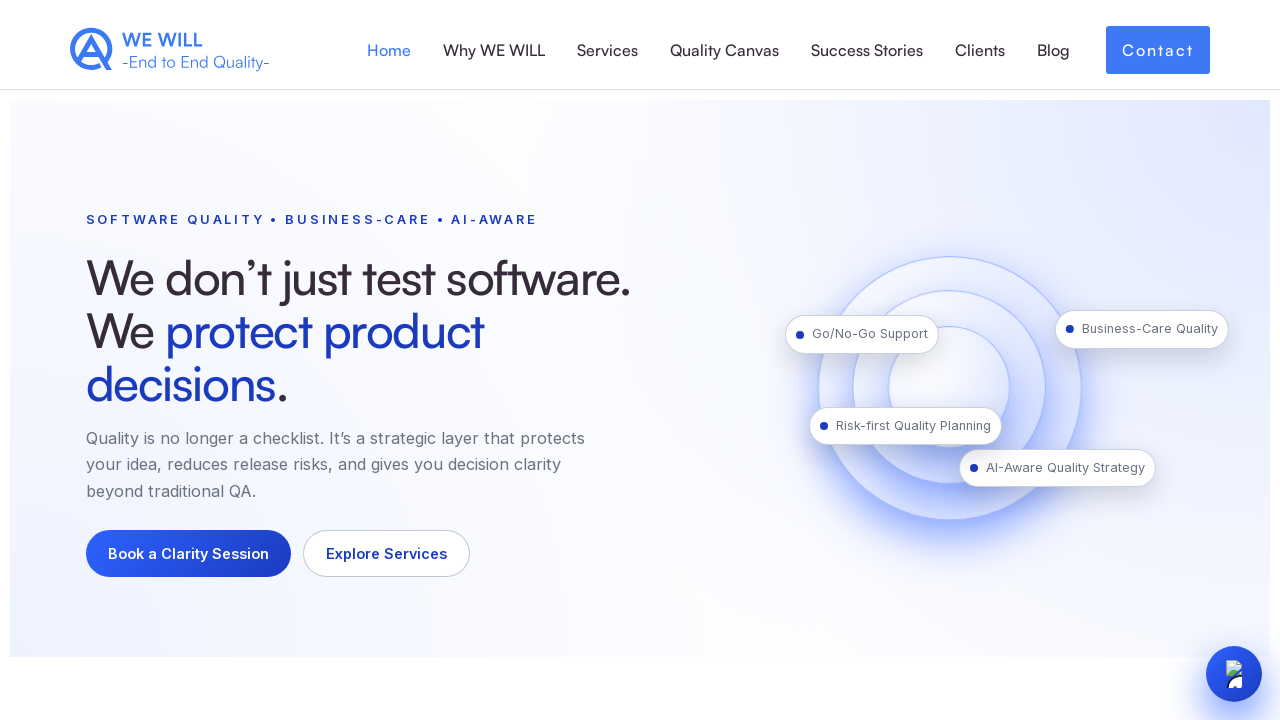

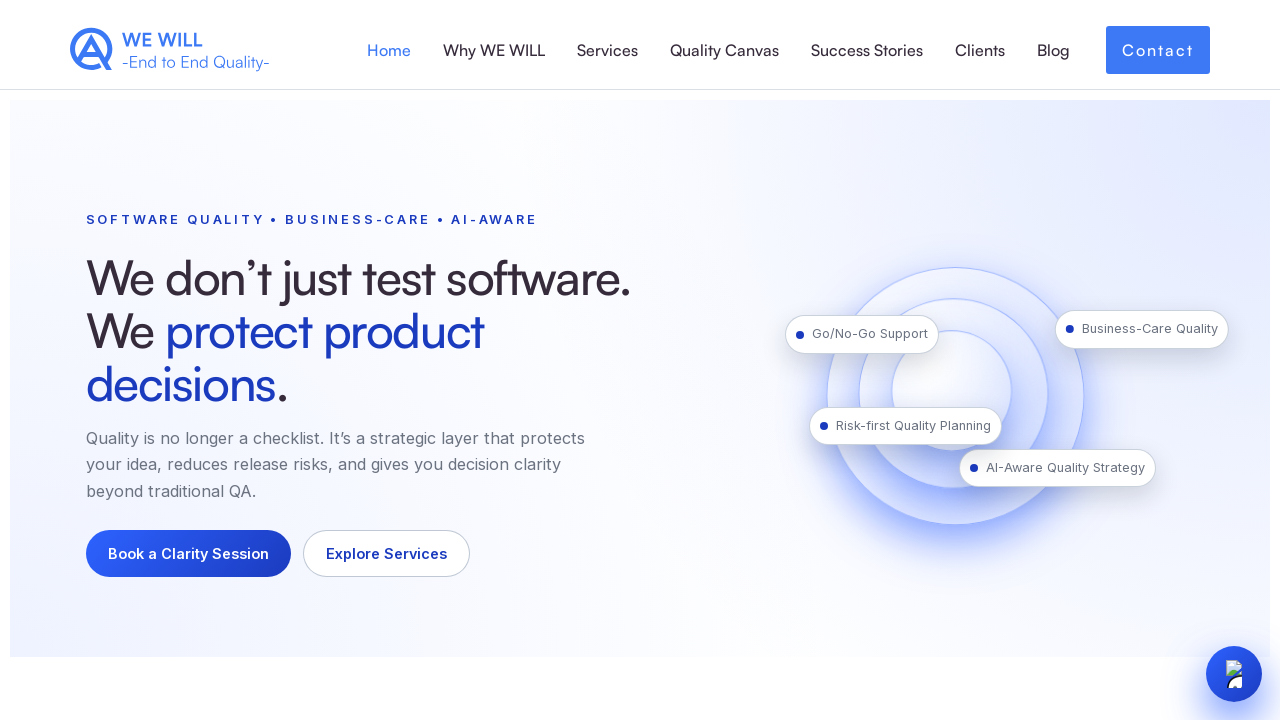